Tests a conditional flow on BlazeDemo travel booking site - clicks to find flights, selects a flight from results, fills in passenger name, and completes the purchase flow based on various page conditions.

Starting URL: http://blazedemo.com

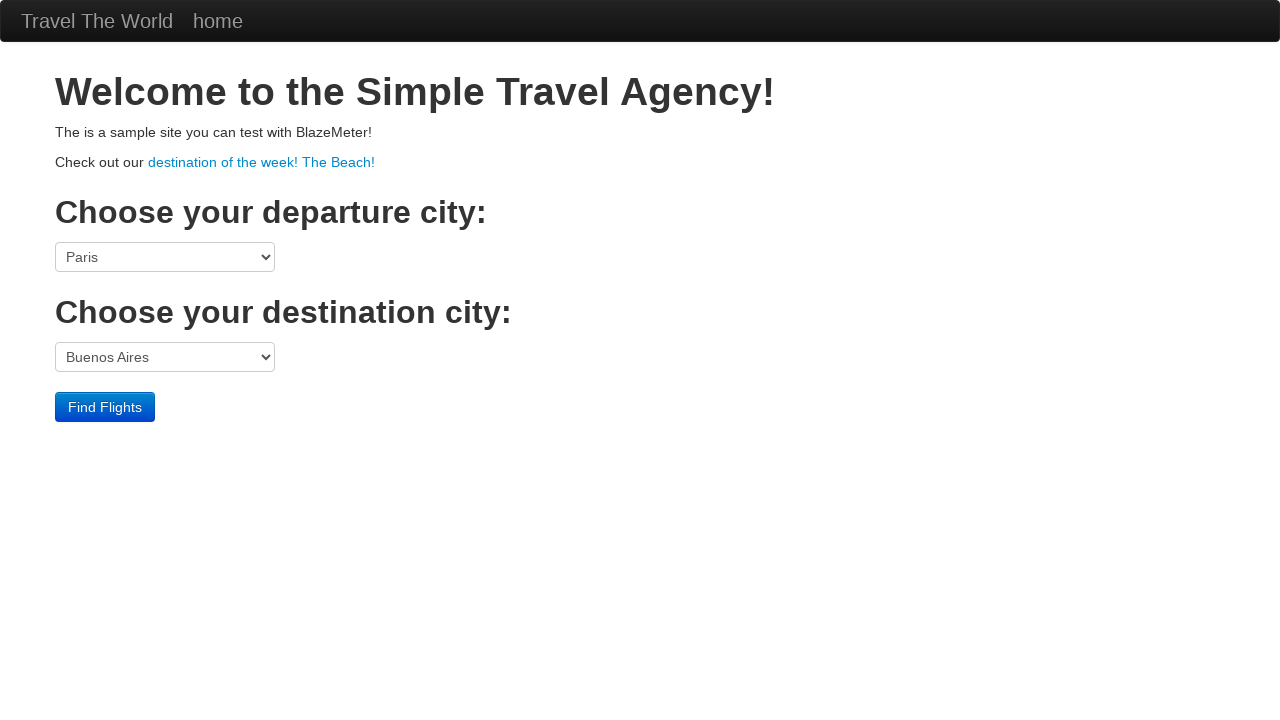

Evaluated if fromPort dropdown exists and has options
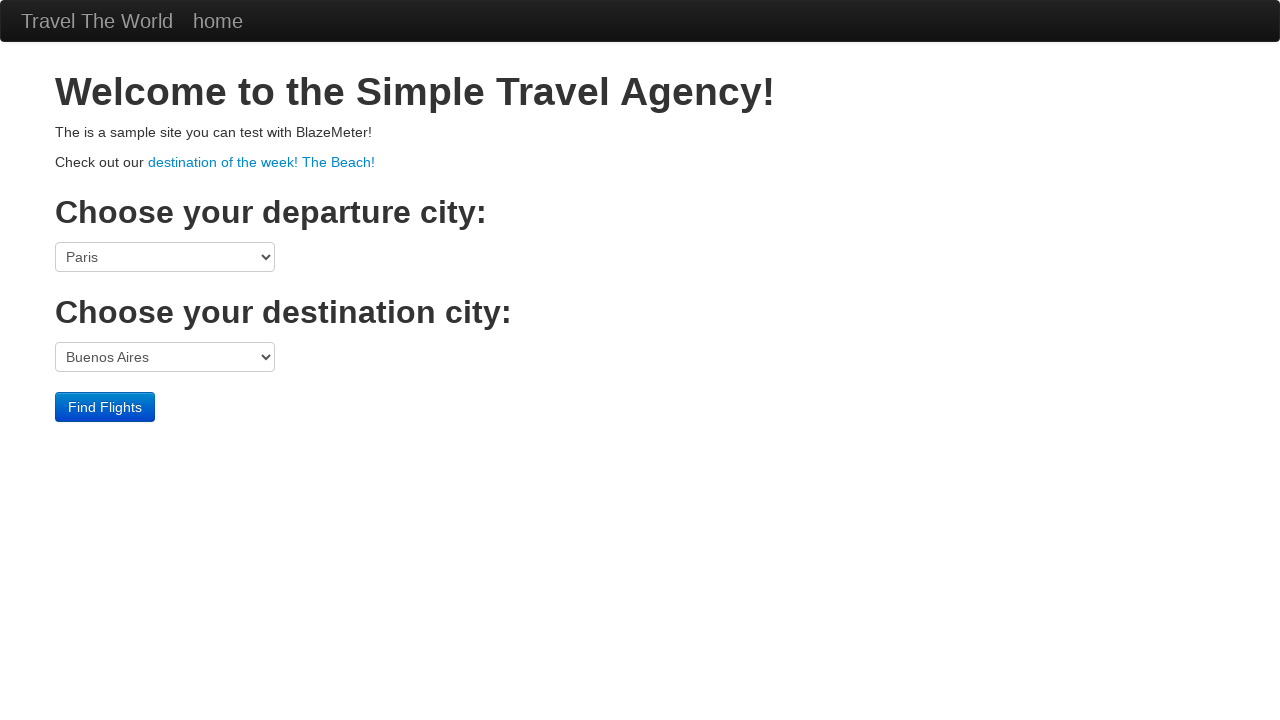

Clicked 'Find Flights' button at (105, 407) on xpath=/html/body/div[3]/form/div/input
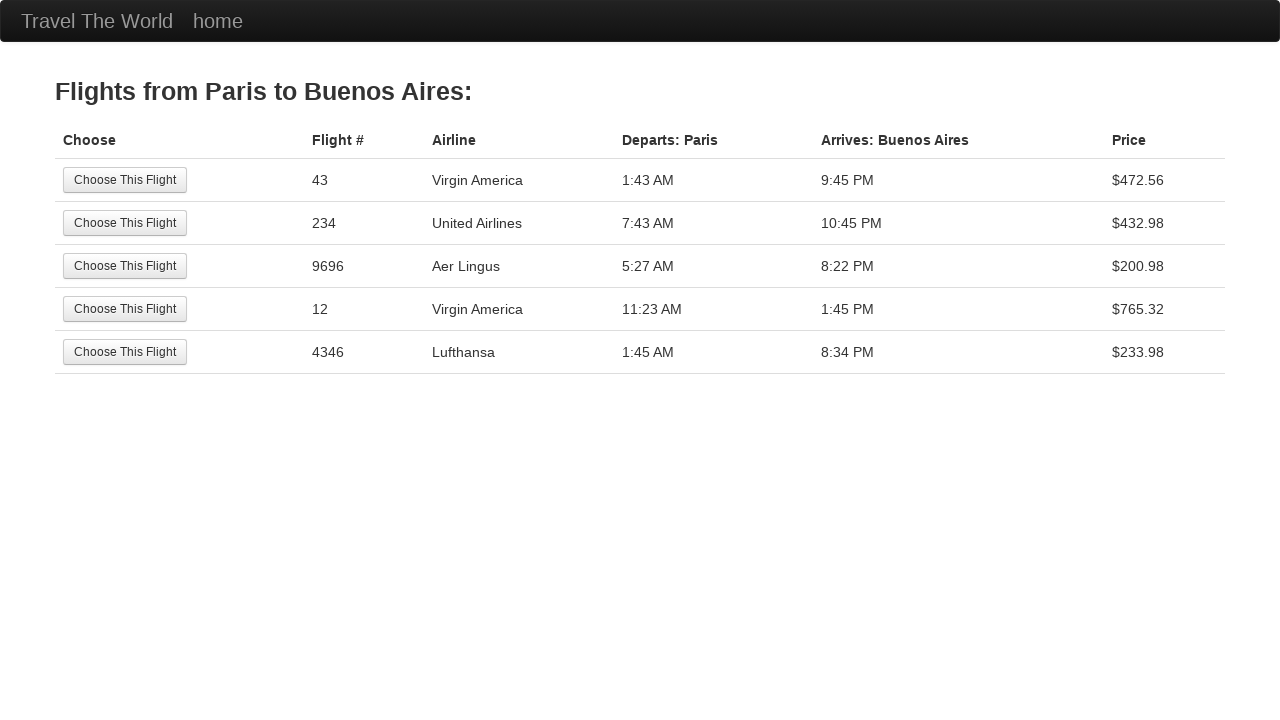

Waited 1 second for page to load
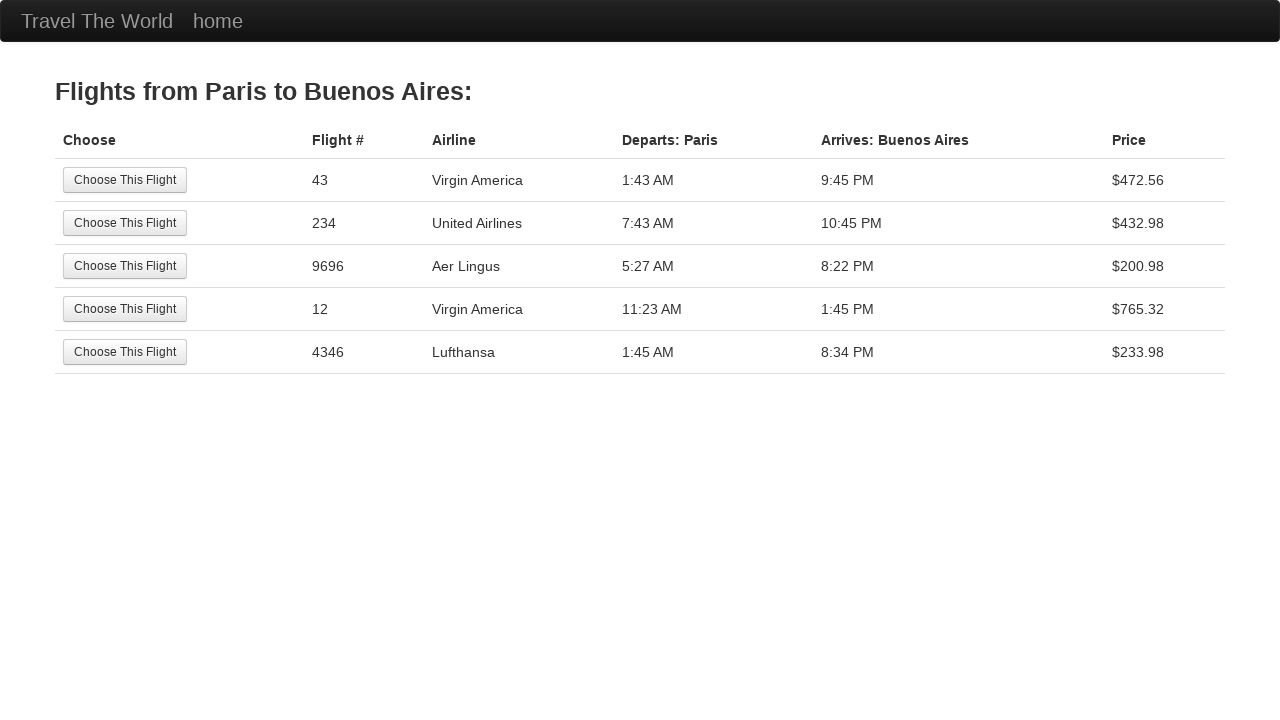

Evaluated if results table has more than 5 rows
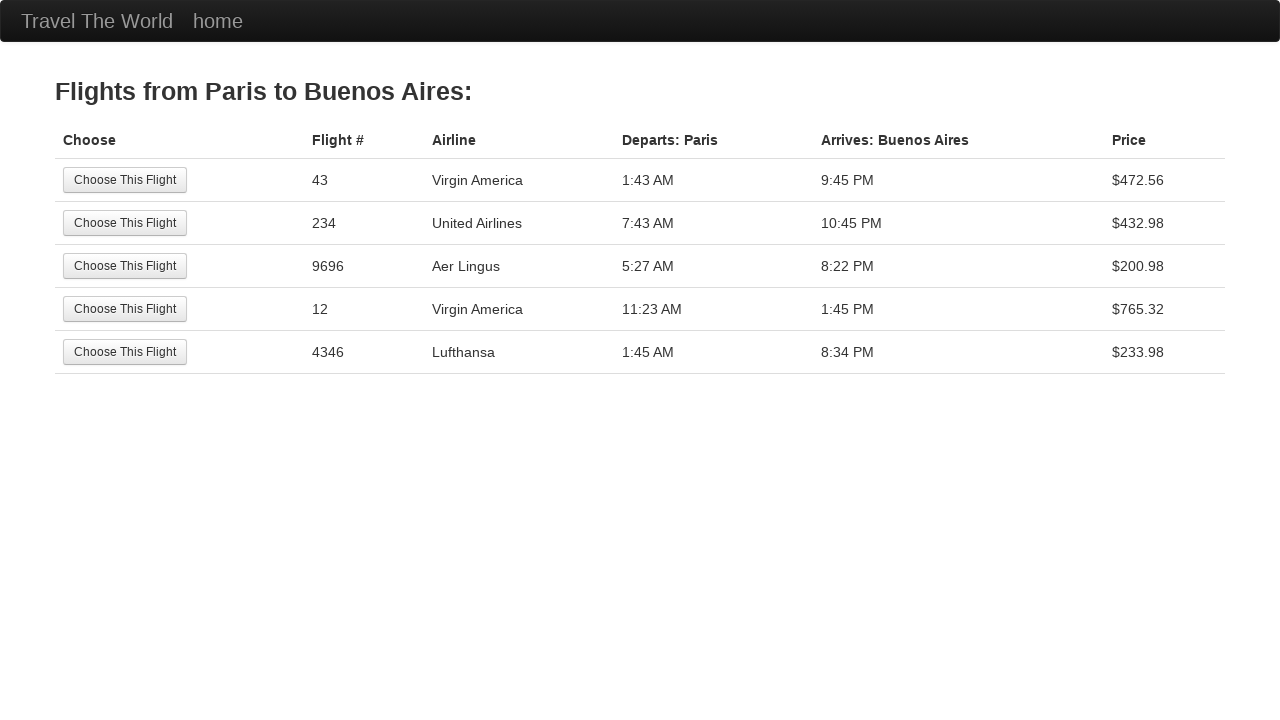

Clicked 'Choose This Flight' button on 5th row at (125, 352) on xpath=/html/body/div[2]/table/tbody/tr[5]/td[1]/input
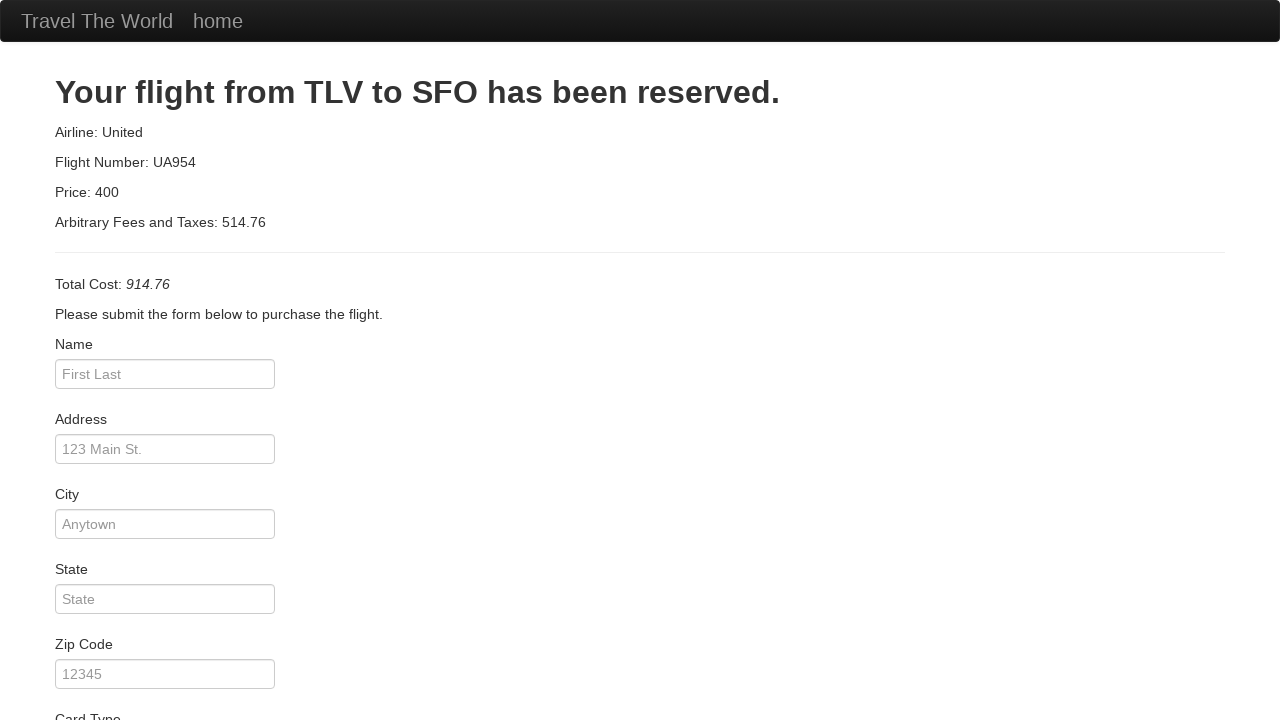

Evaluated if passenger name field is empty
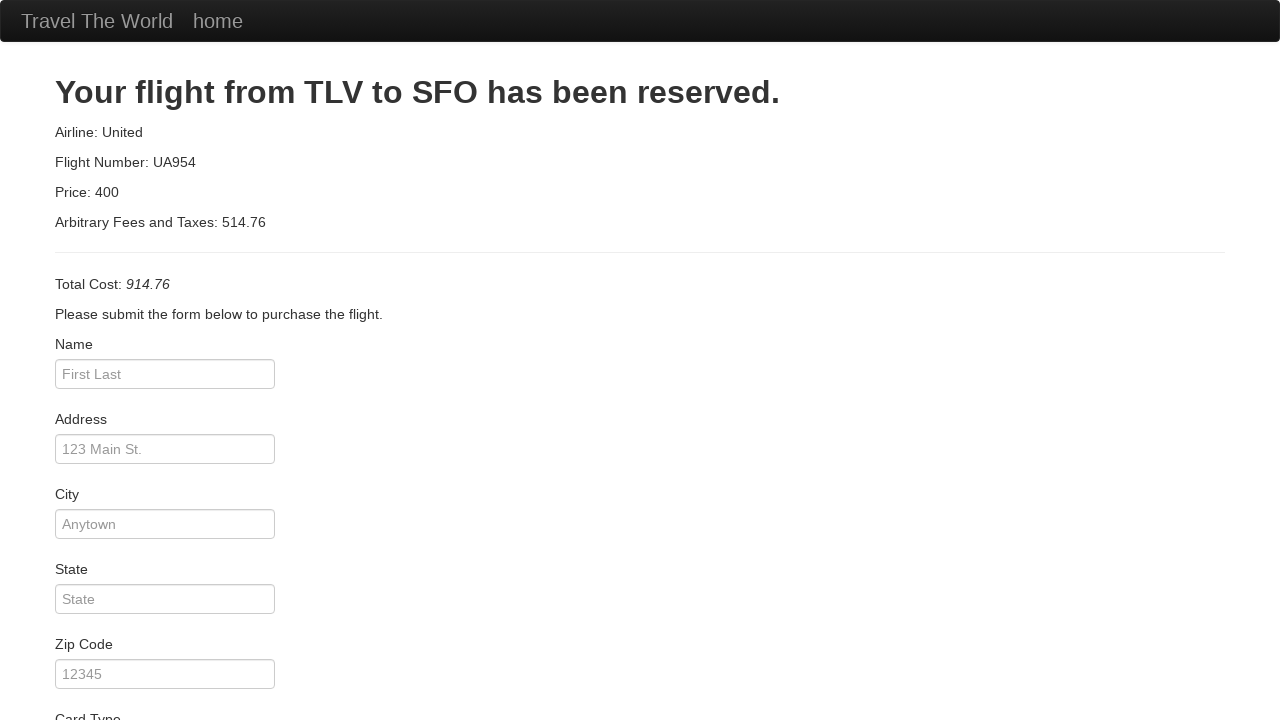

Filled passenger name field with 'John Doe' on #inputName
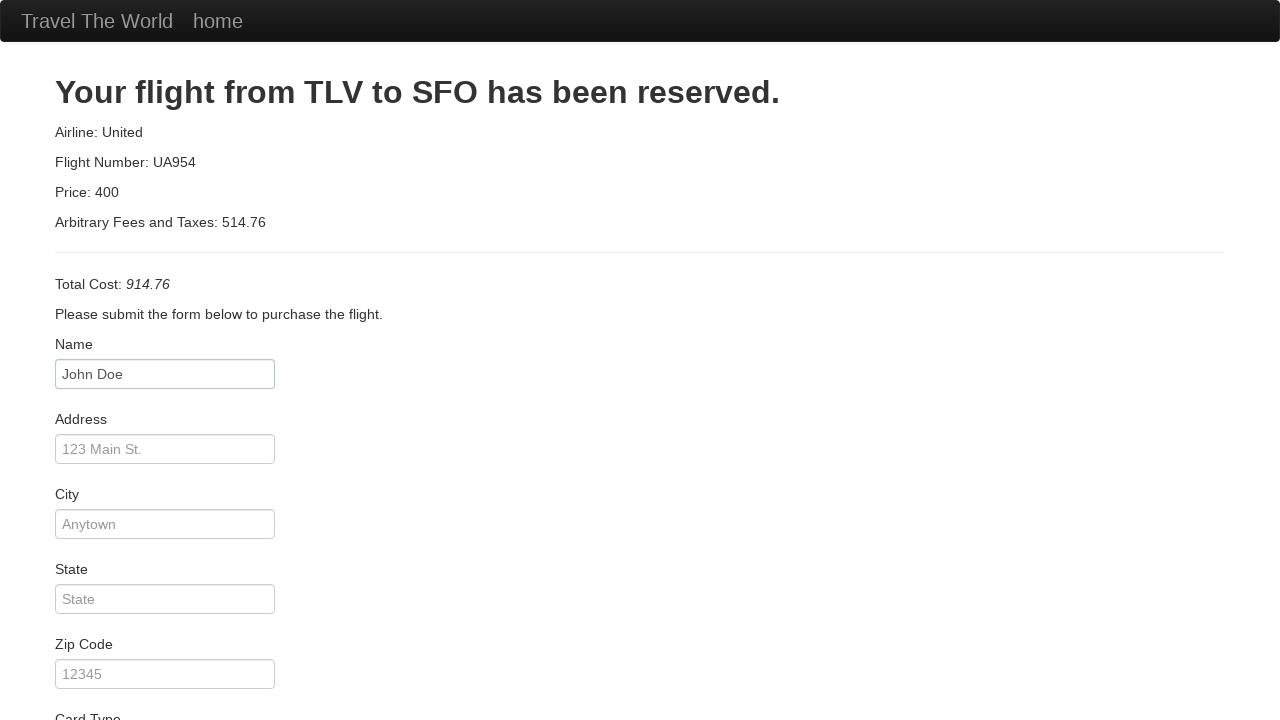

Clicked purchase/submit button at (118, 685) on xpath=/html/body/div[2]/form/div[11]/div/input
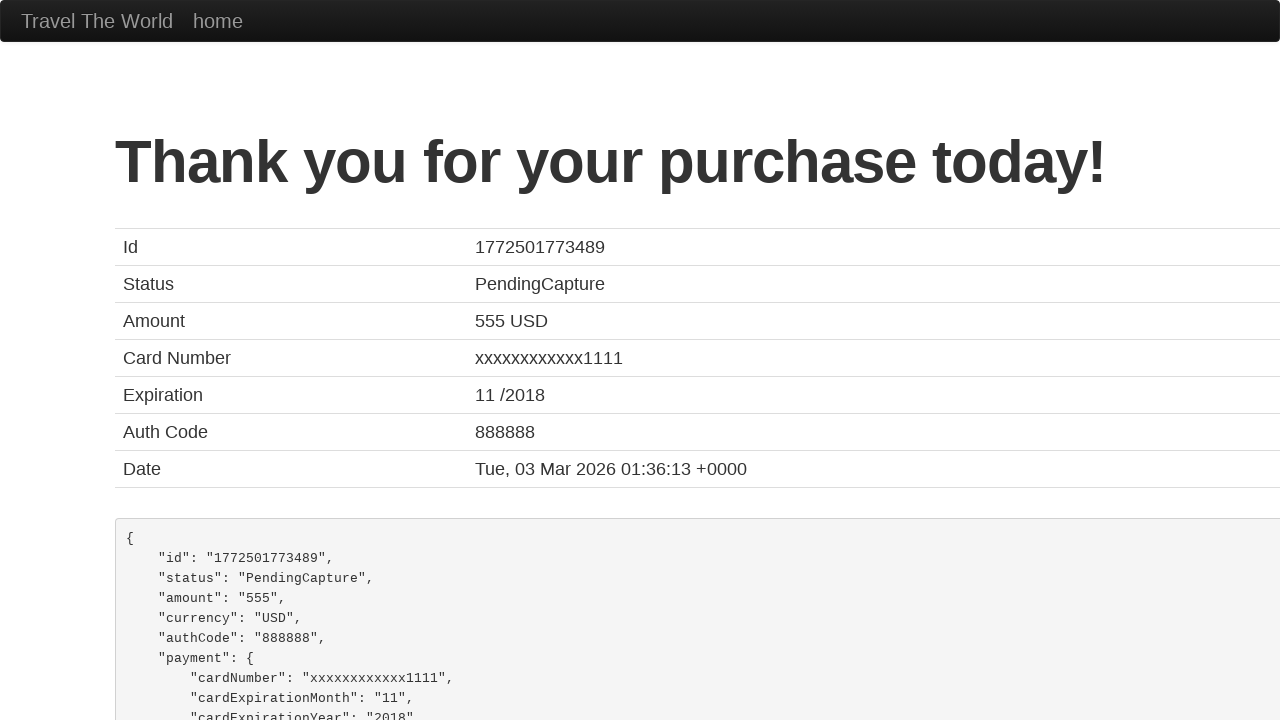

Waited 5 seconds for purchase confirmation
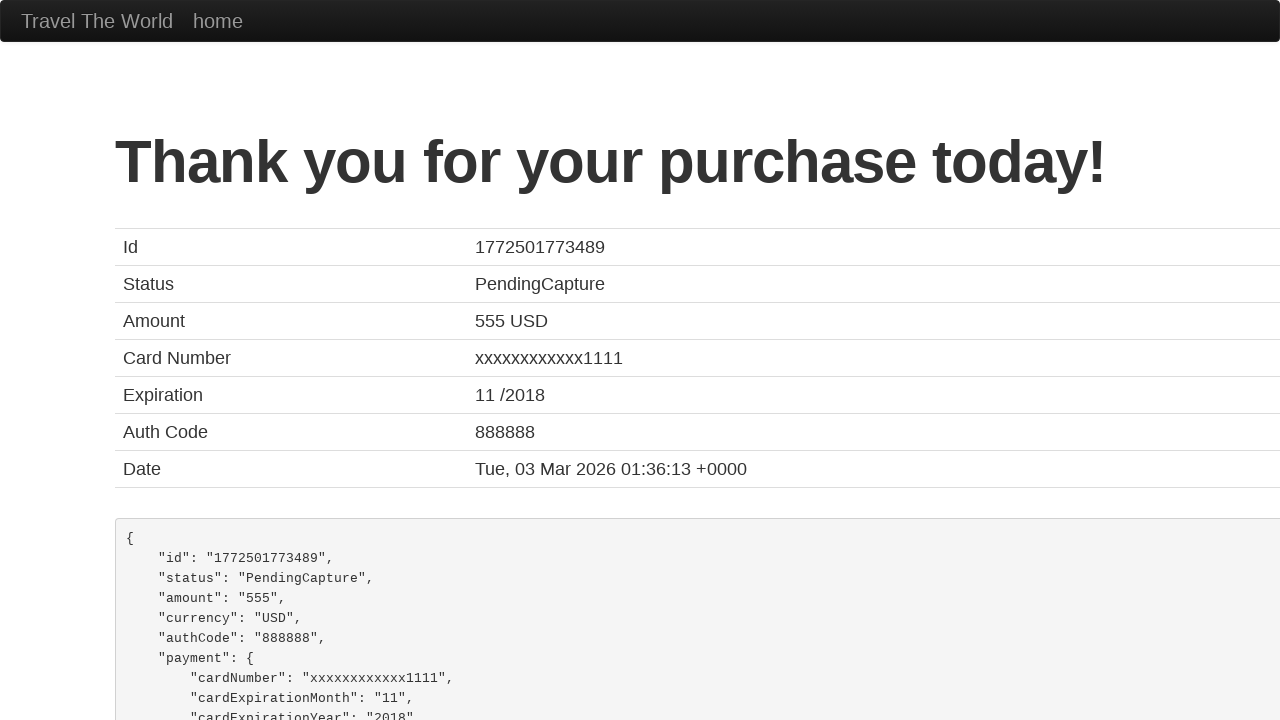

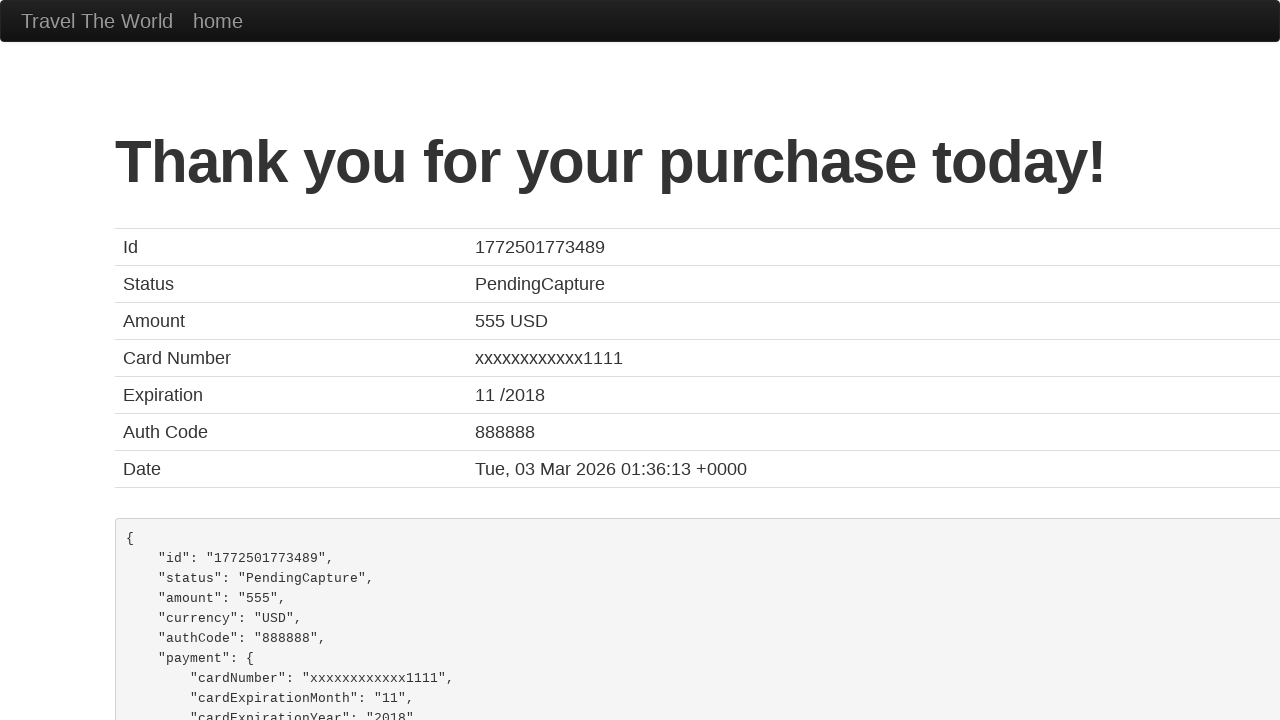